Tests explicit wait functionality by clicking a timer button and waiting for an element to become visible

Starting URL: http://seleniumpractise.blogspot.in/2016/08/how-to-use-explicit-wait-in-selenium.html

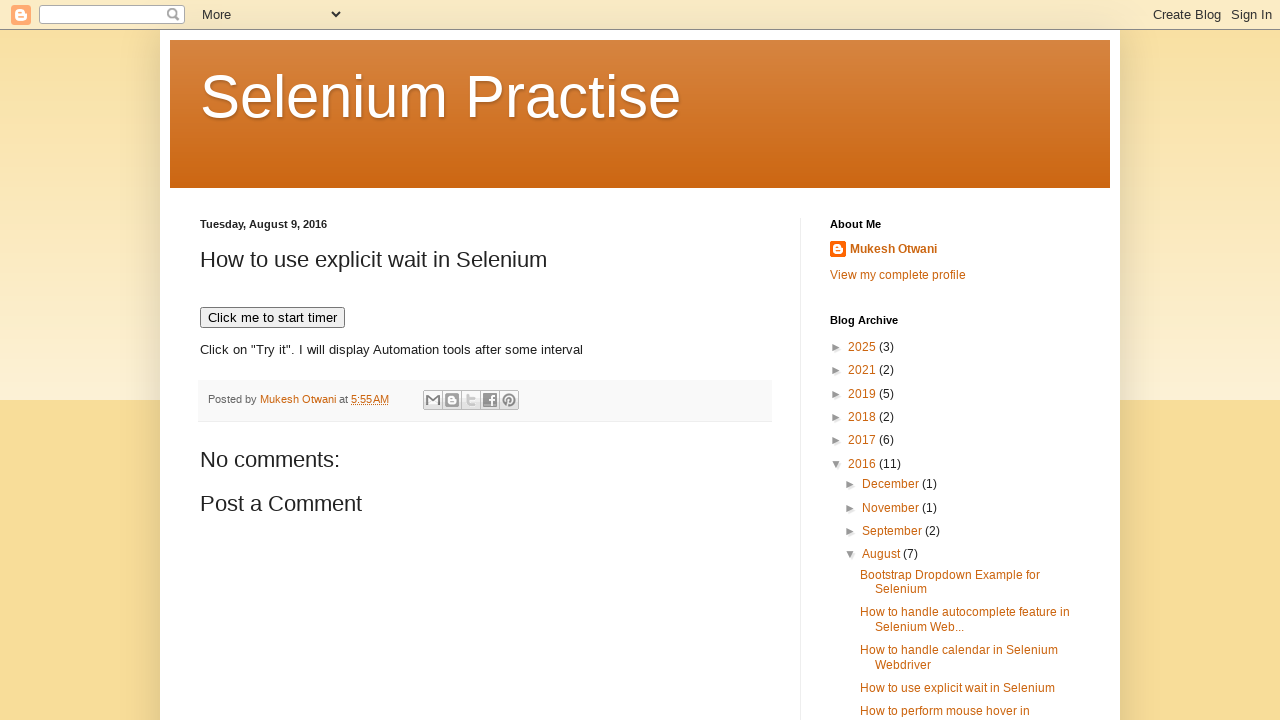

Navigated to explicit wait test page
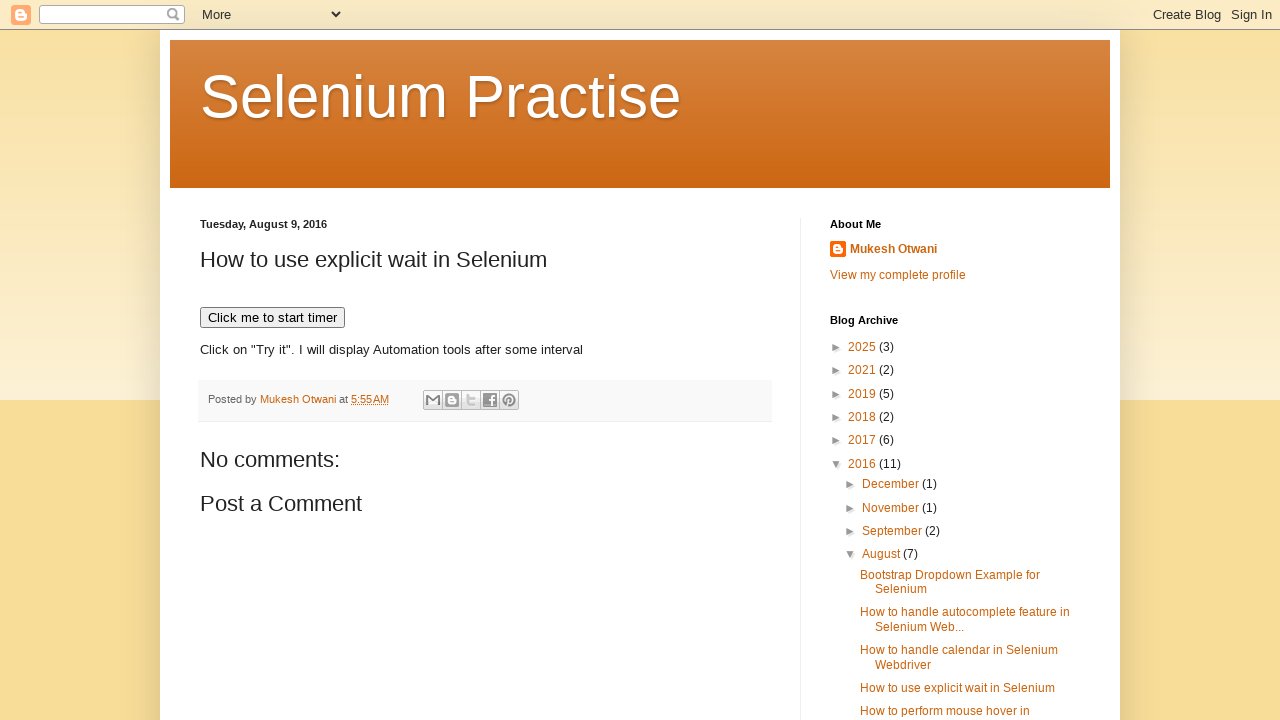

Clicked button to start timer at (272, 318) on xpath=//button[text()='Click me to start timer']
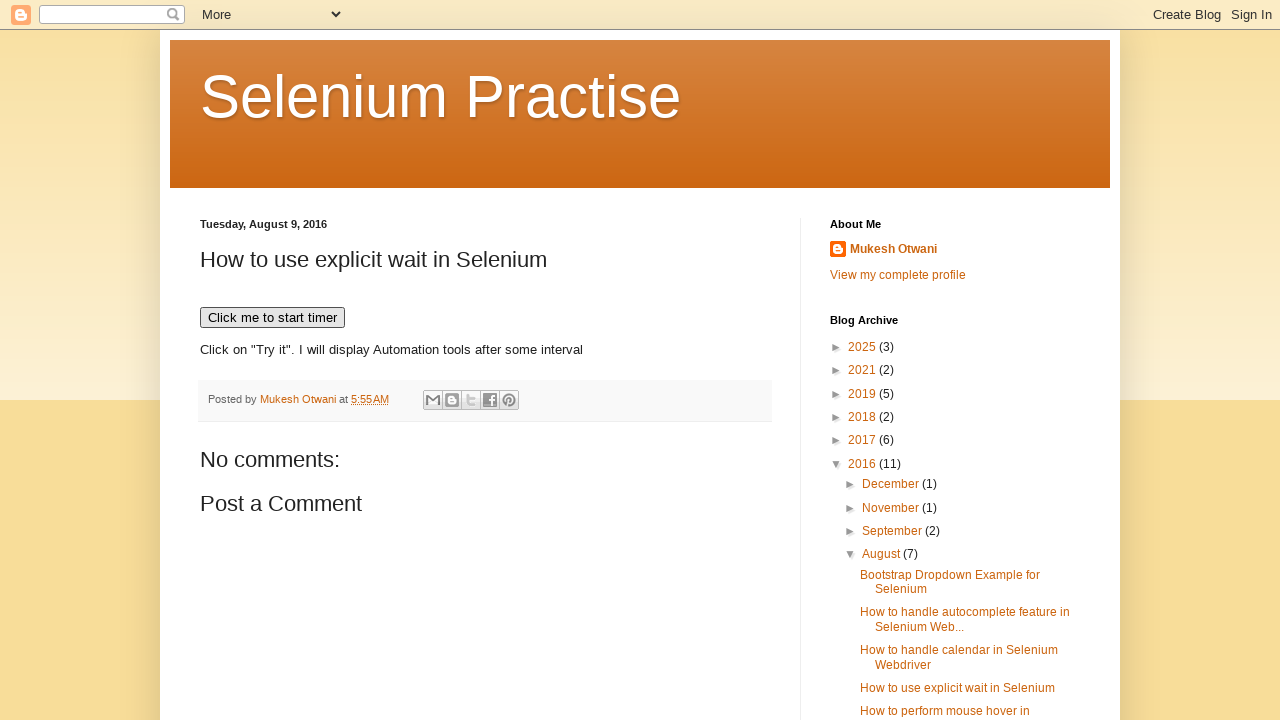

WebDriver text element became visible after explicit wait
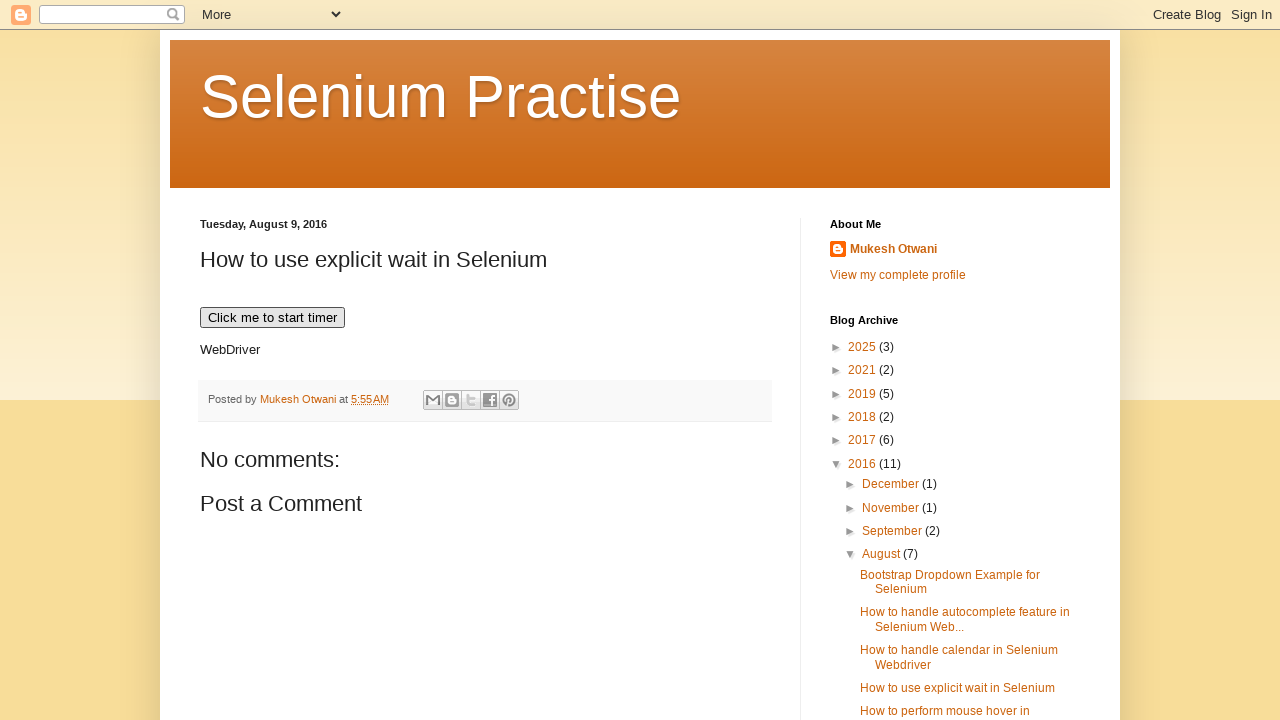

Verified that WebDriver element is visible
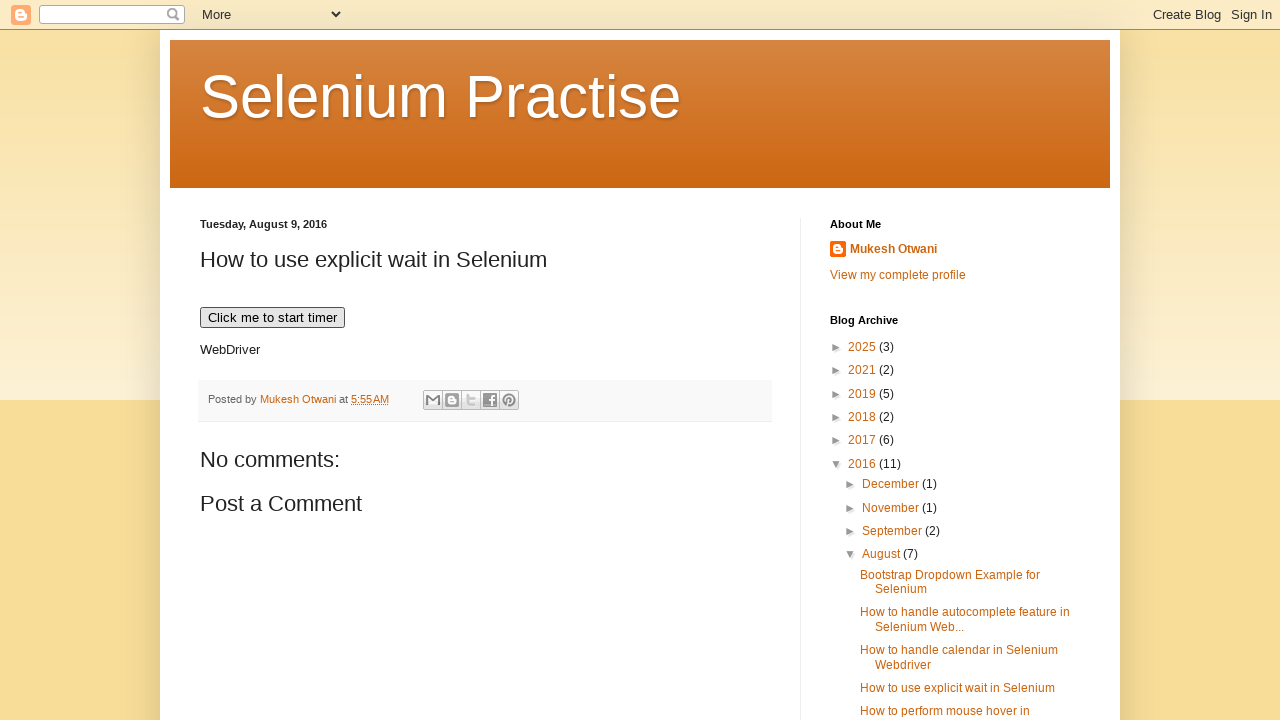

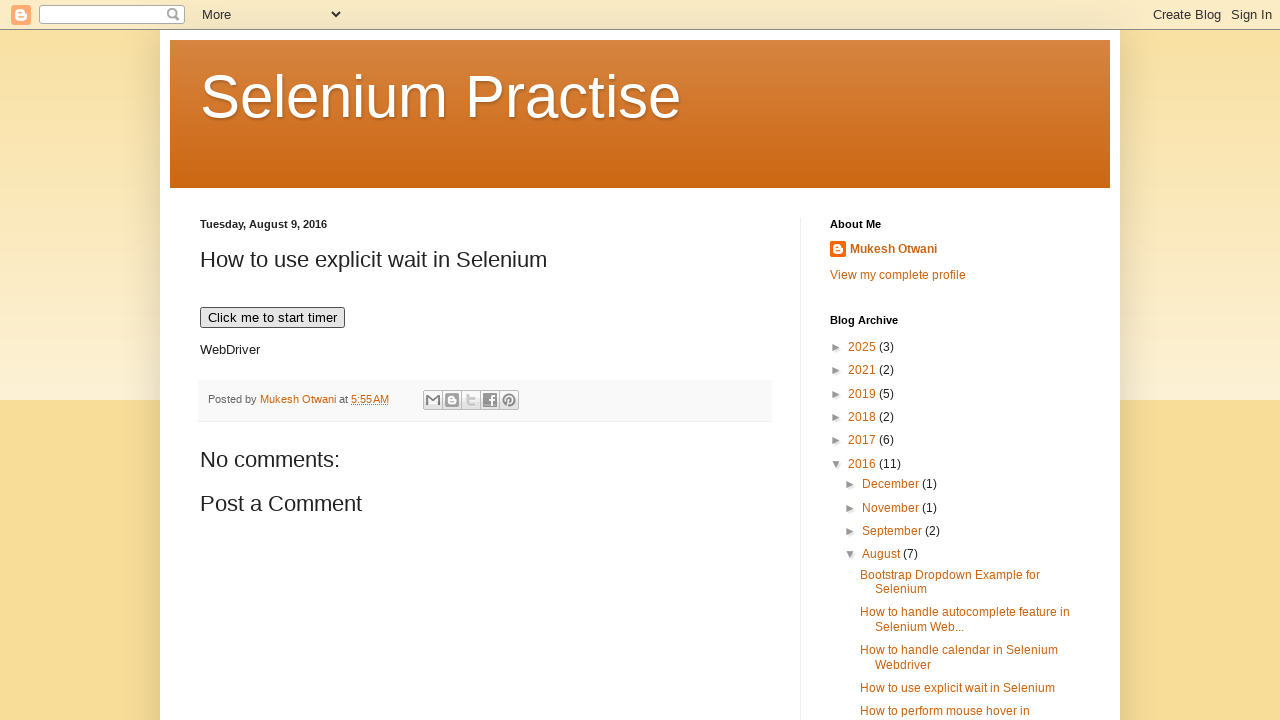